Tests that removing all items from cart results in empty cart state with appropriate message

Starting URL: https://coffee-cart.app/

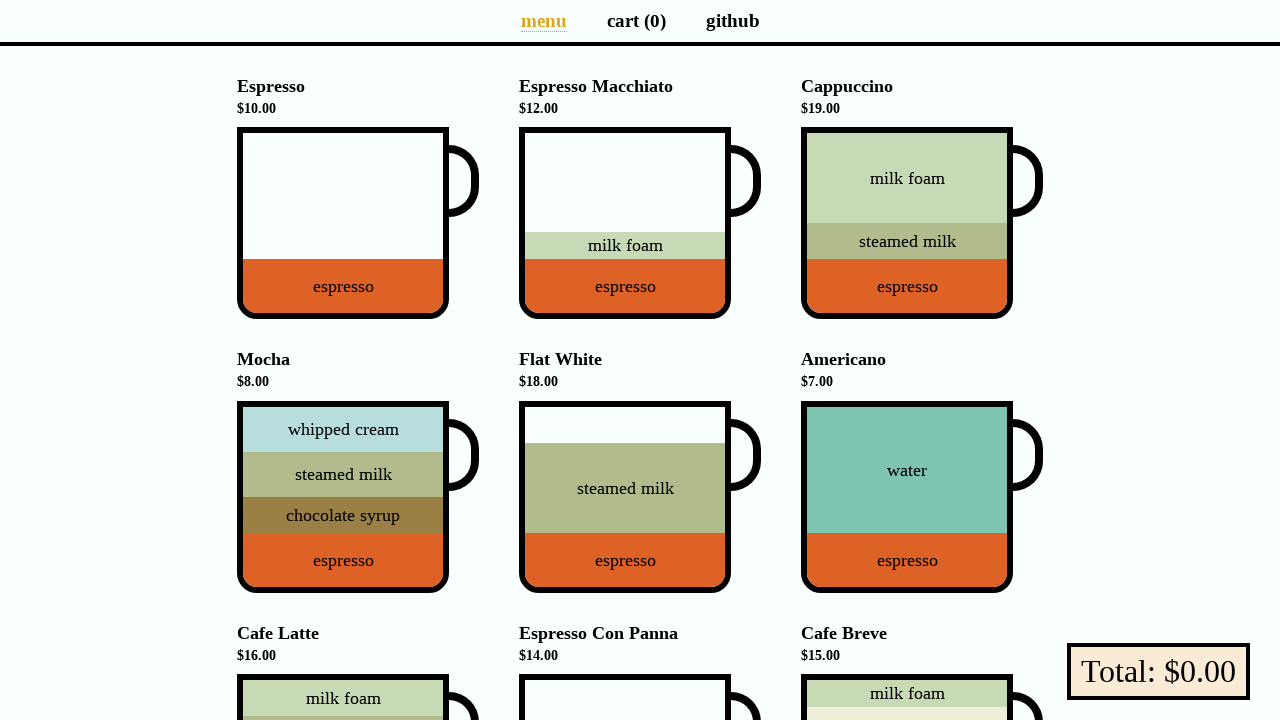

Clicked Cafe Breve to add to cart at (907, 627) on [data-test='Cafe_Breve']
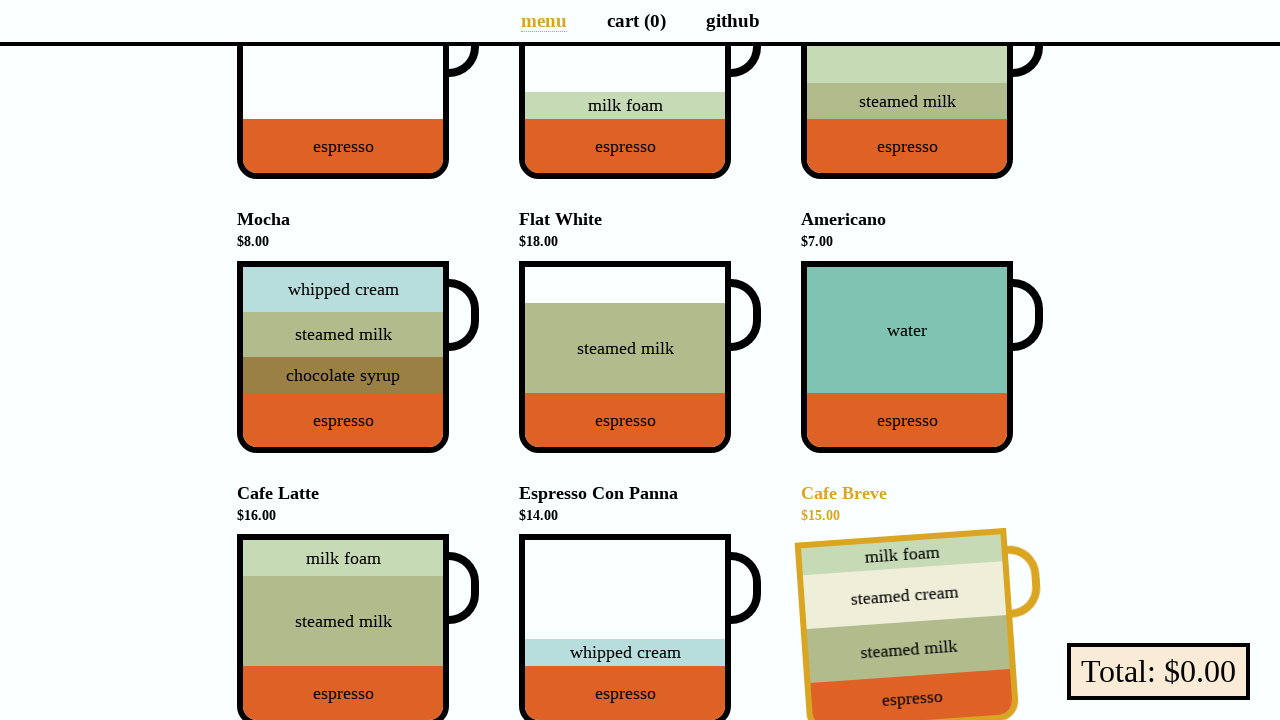

Clicked Espresso Macchiato to add to cart at (625, 93) on [data-test='Espresso_Macchiato']
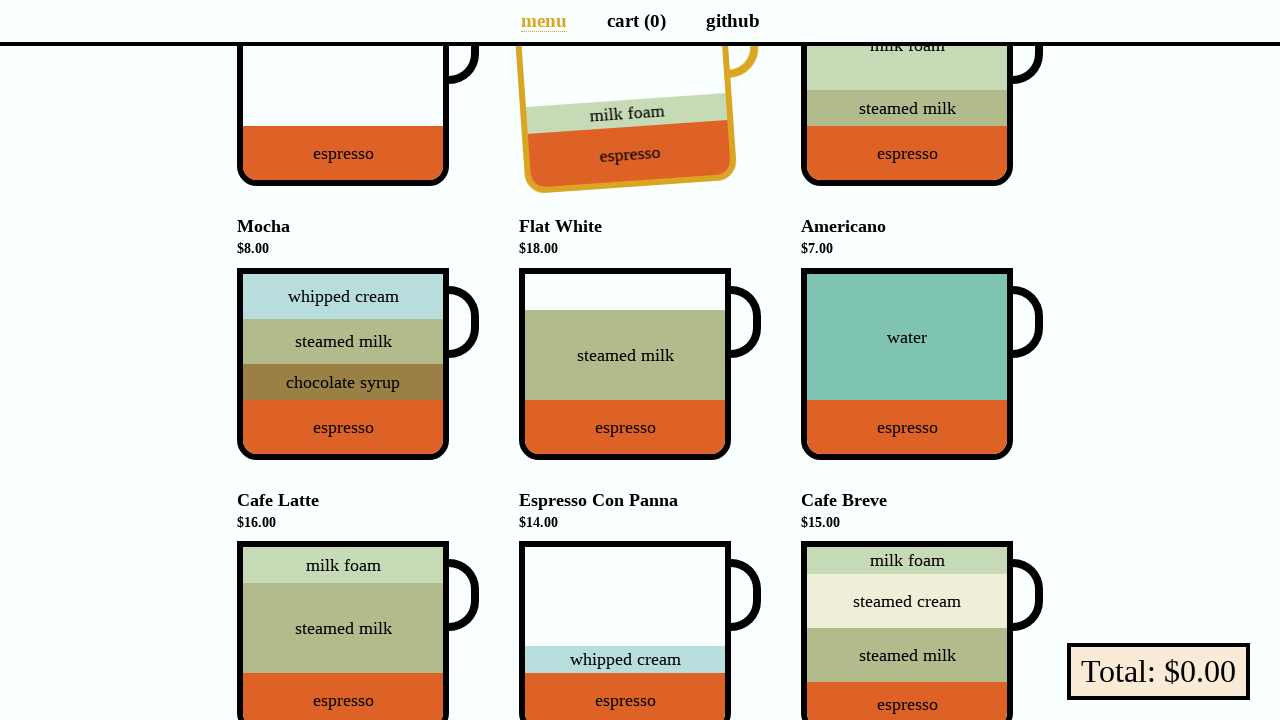

Clicked Cappuccino to add to cart at (907, 93) on [data-test='Cappuccino']
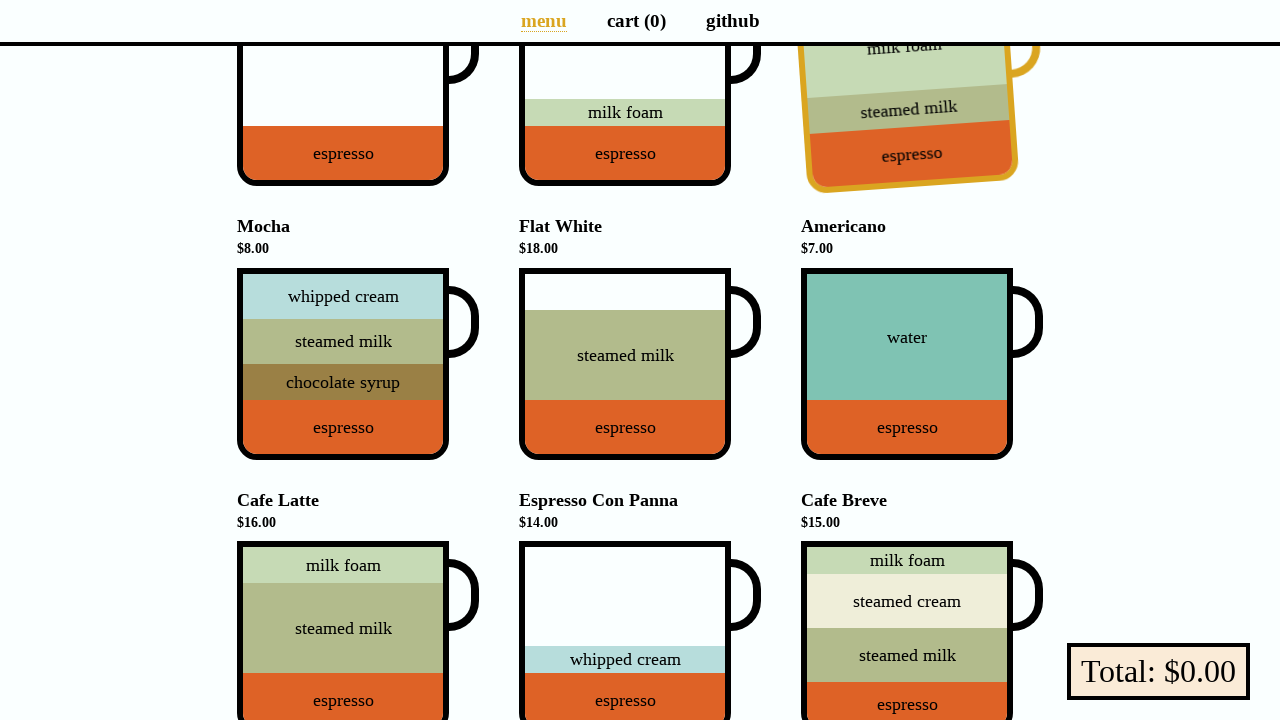

Navigated to cart page at (636, 20) on a[aria-label='Cart page']
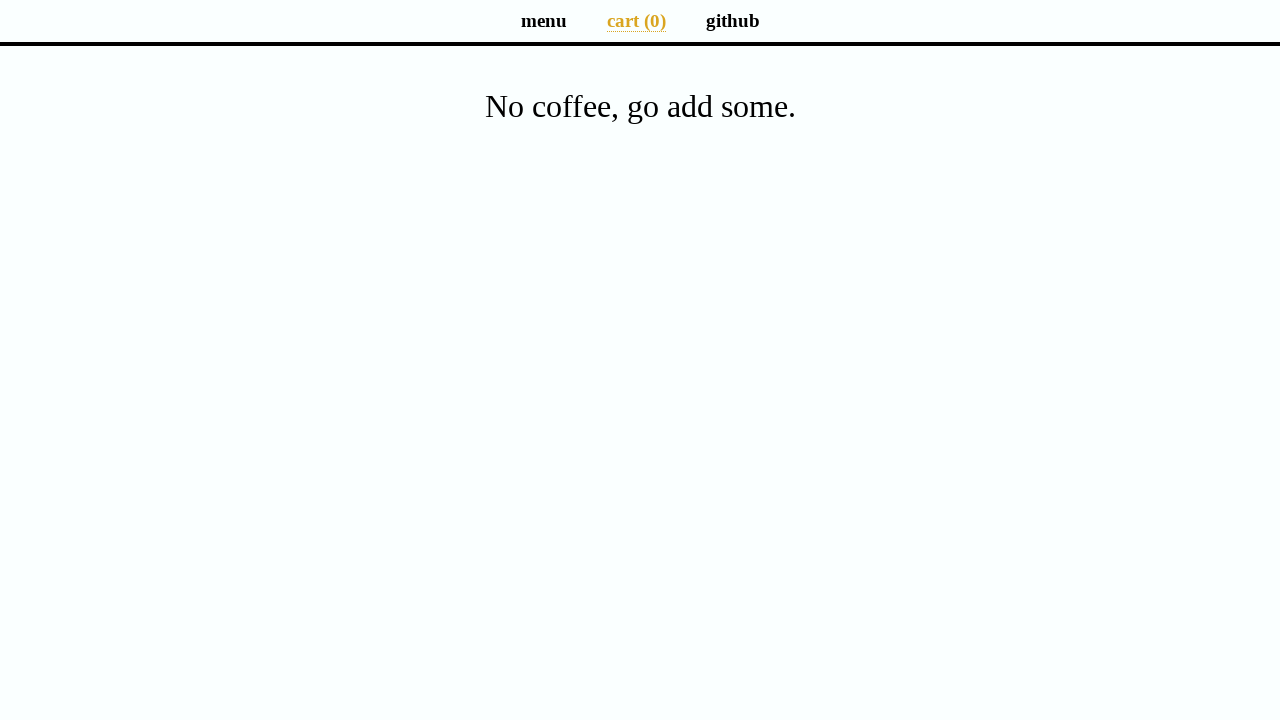

Verified empty cart message 'No coffee, go add some' is displayed
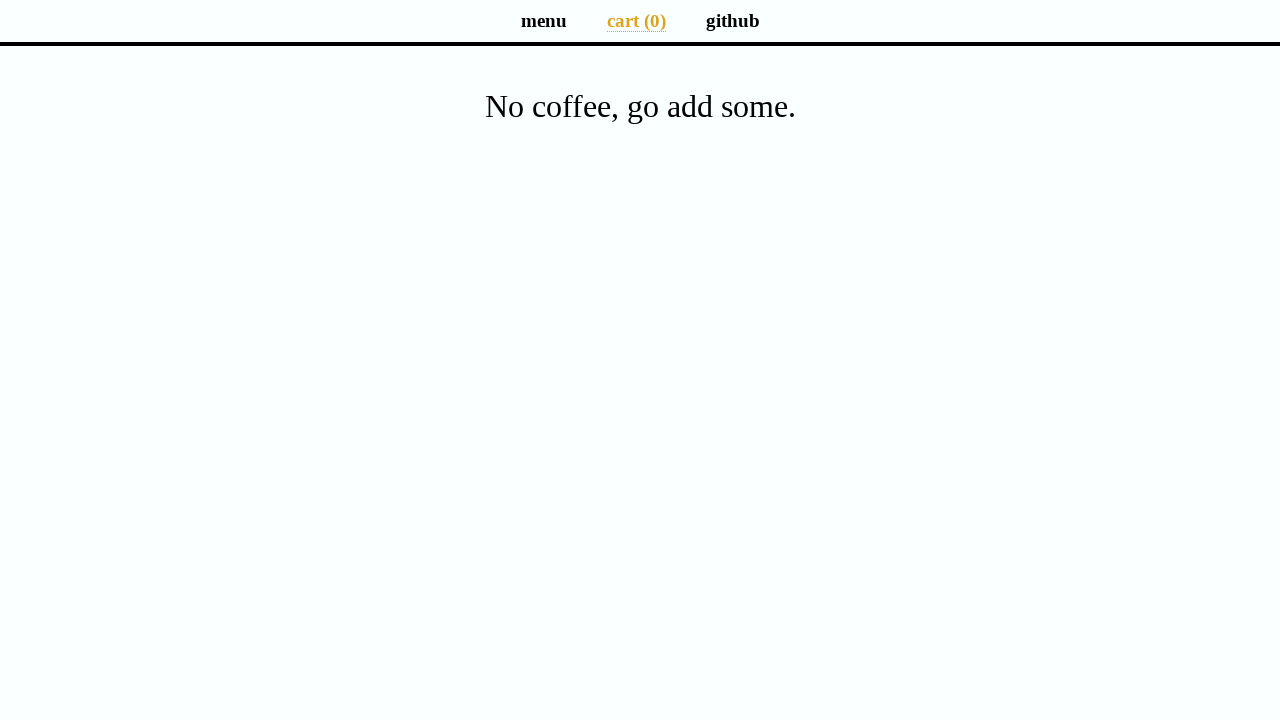

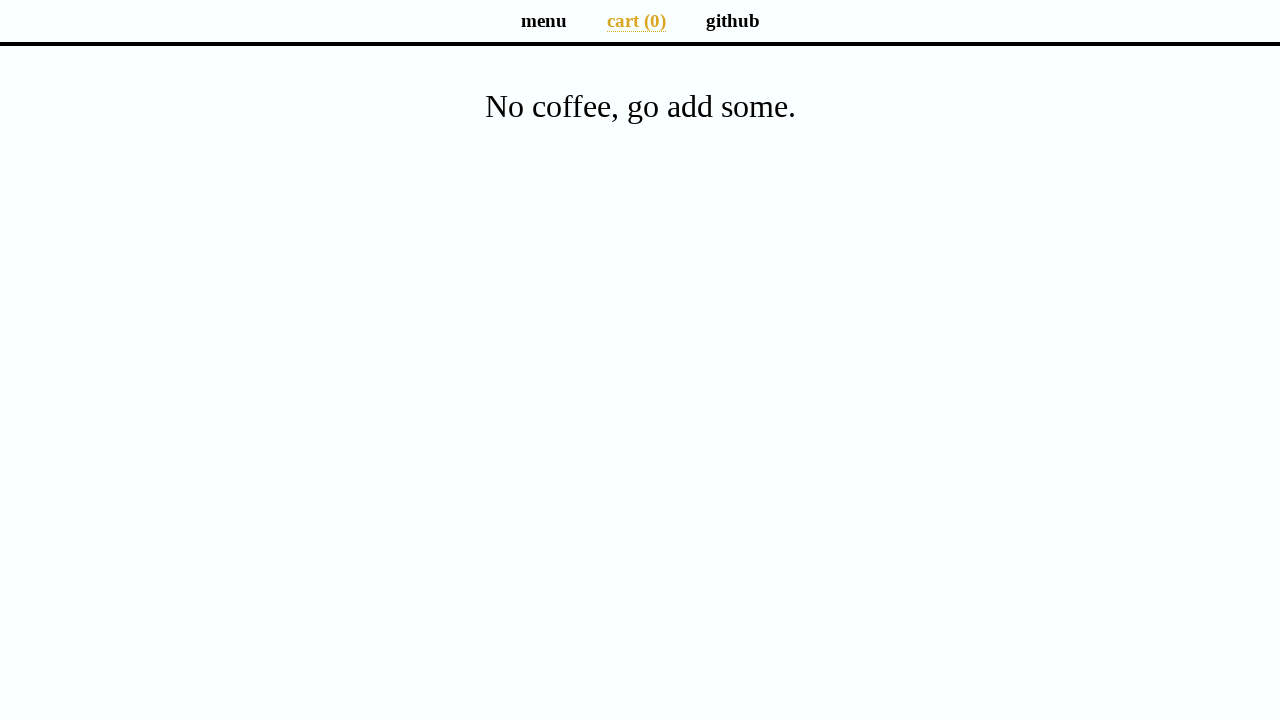